Tests browser alert popup handling by clicking a button that triggers an alert and interacting with it

Starting URL: http://omayo.blogspot.com/

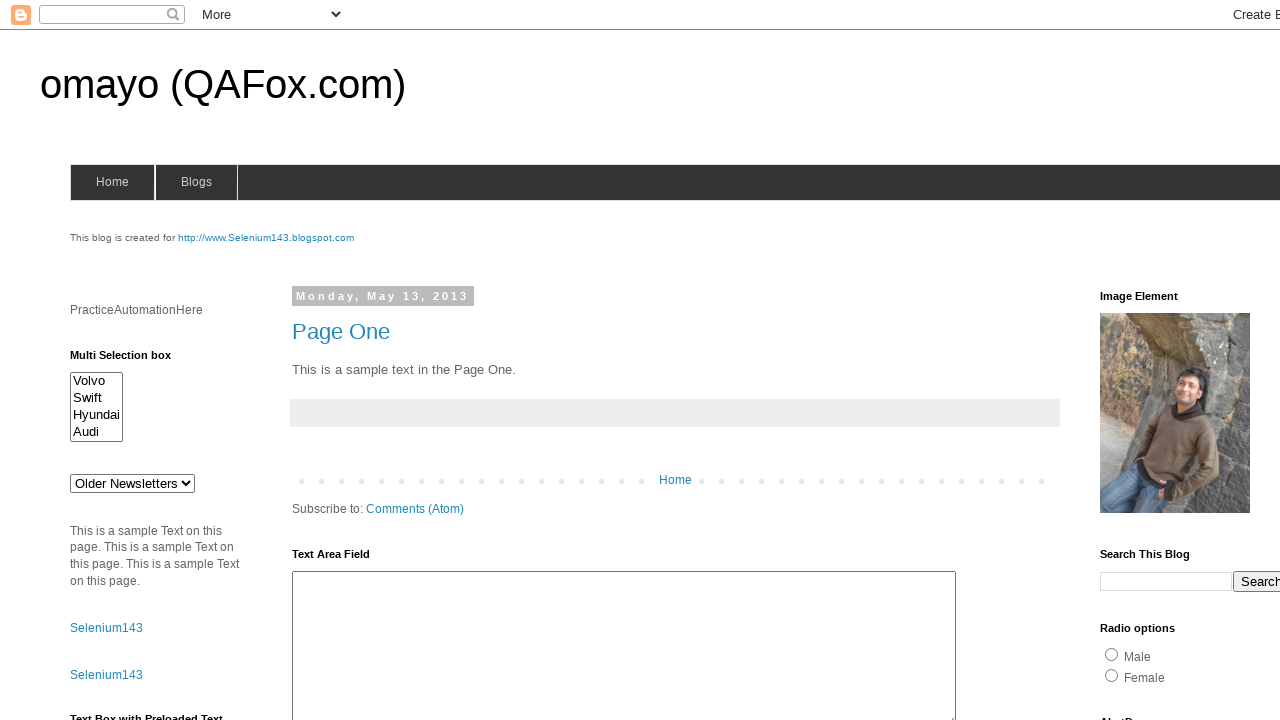

Clicked alert button to trigger browser alert popup at (1154, 361) on input#alert1
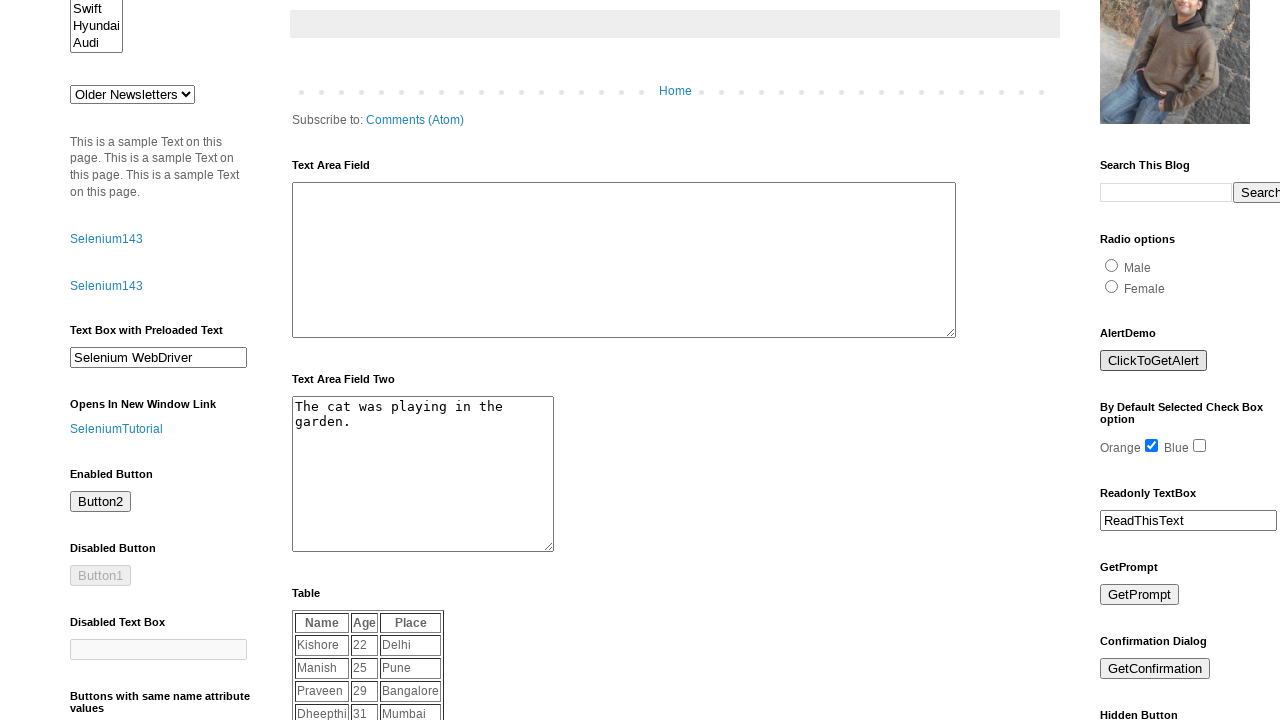

Set up dialog handler to accept alerts
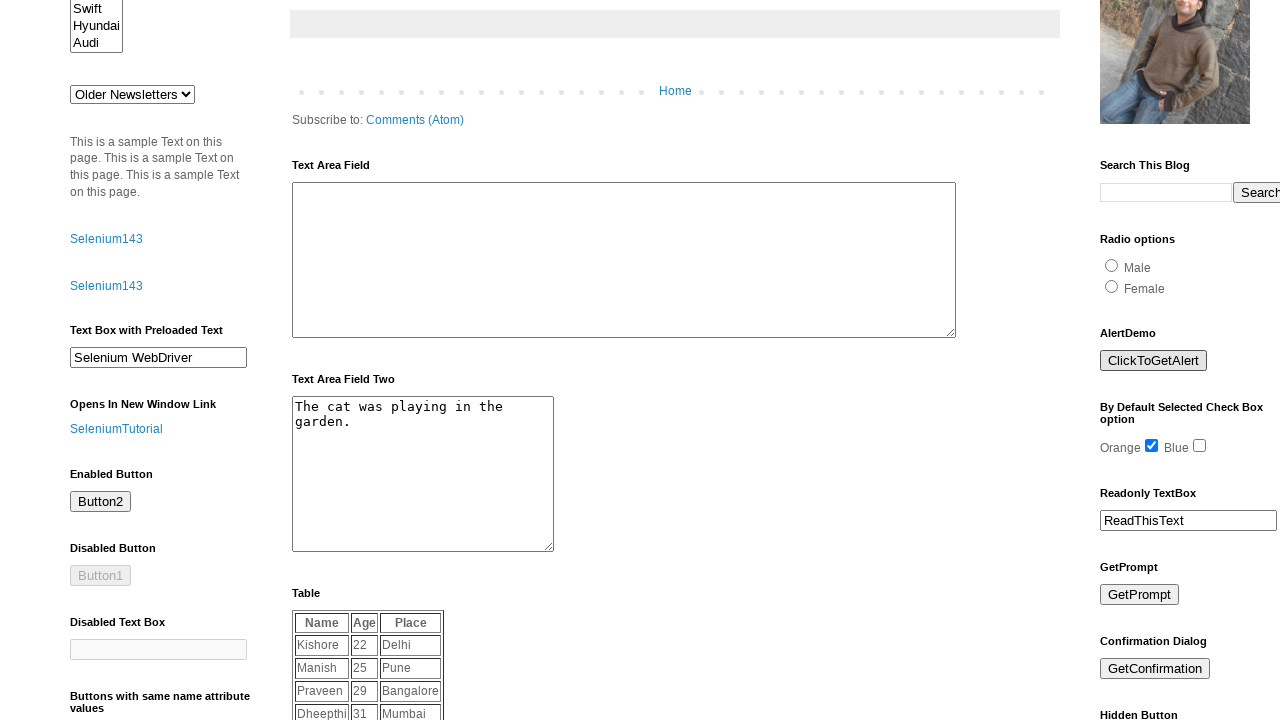

Registered custom dialog handler to accept and log alert message
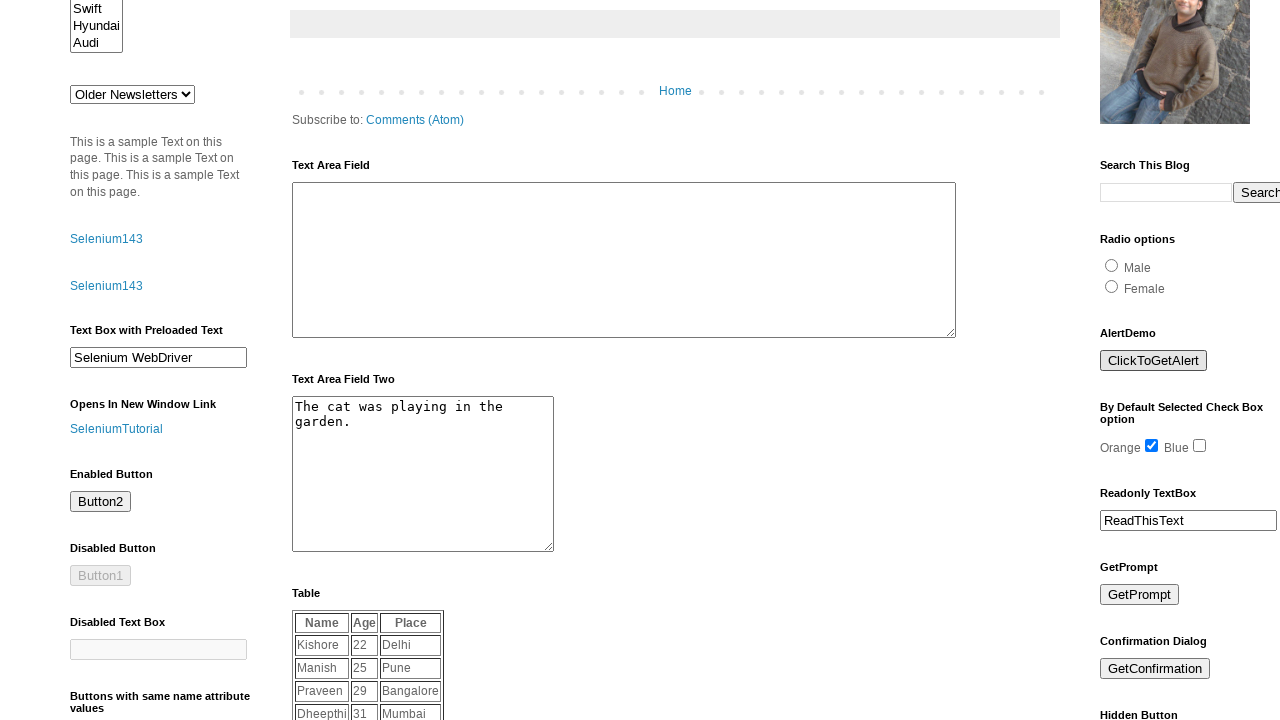

Clicked alert button again to trigger and handle alert popup at (1154, 361) on input#alert1
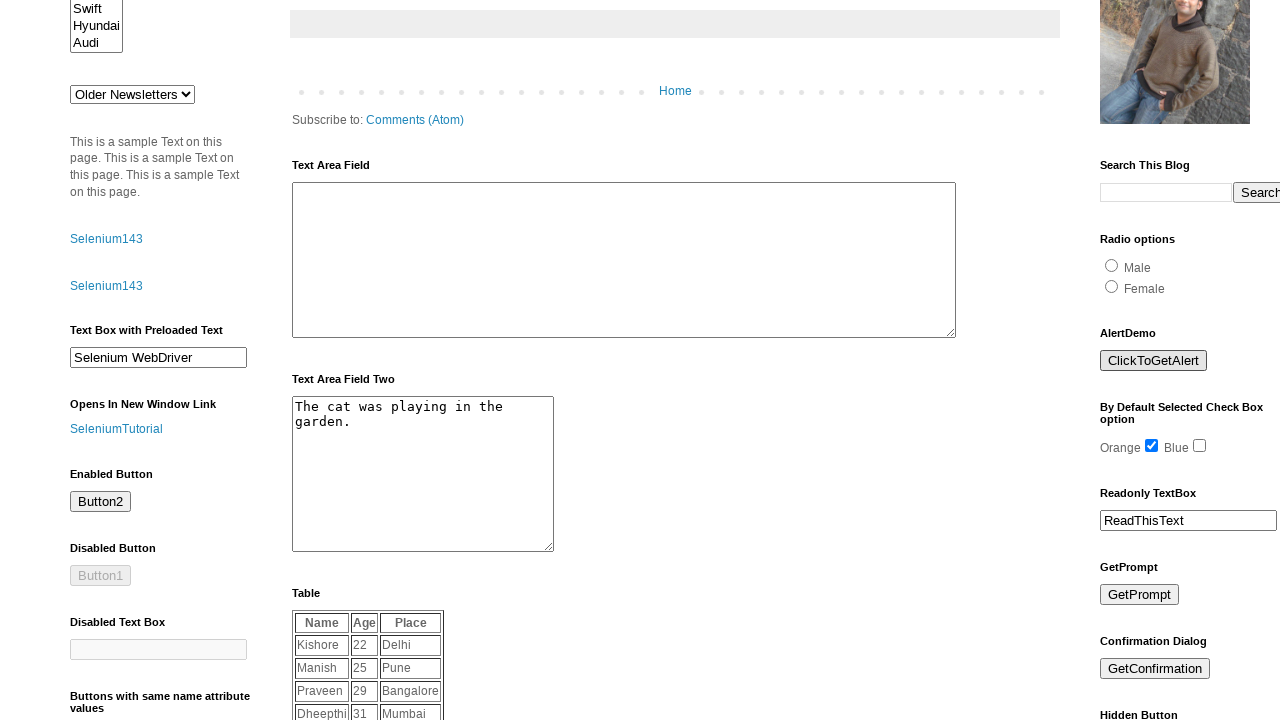

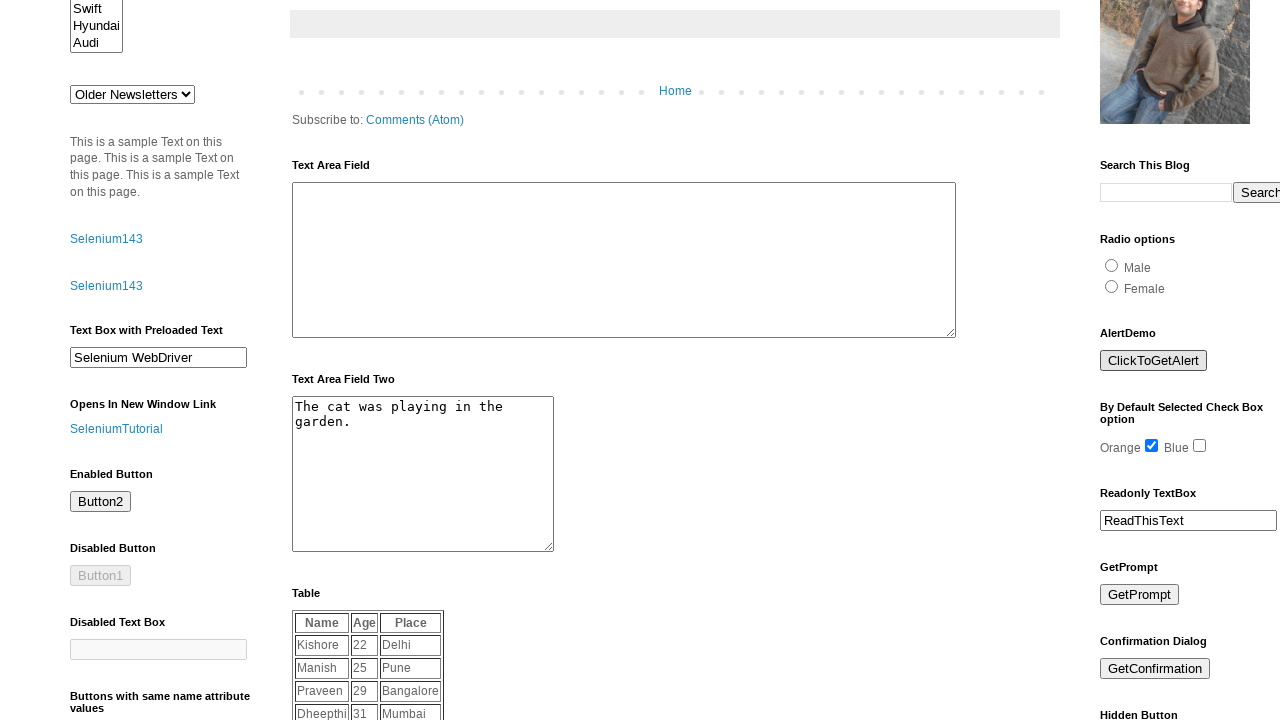